Tests a more resilient approach to multiple window handling by storing the original window handle, clicking a link to open a new window, finding the new window by comparing handles, and switching between them while verifying page titles.

Starting URL: http://the-internet.herokuapp.com/windows

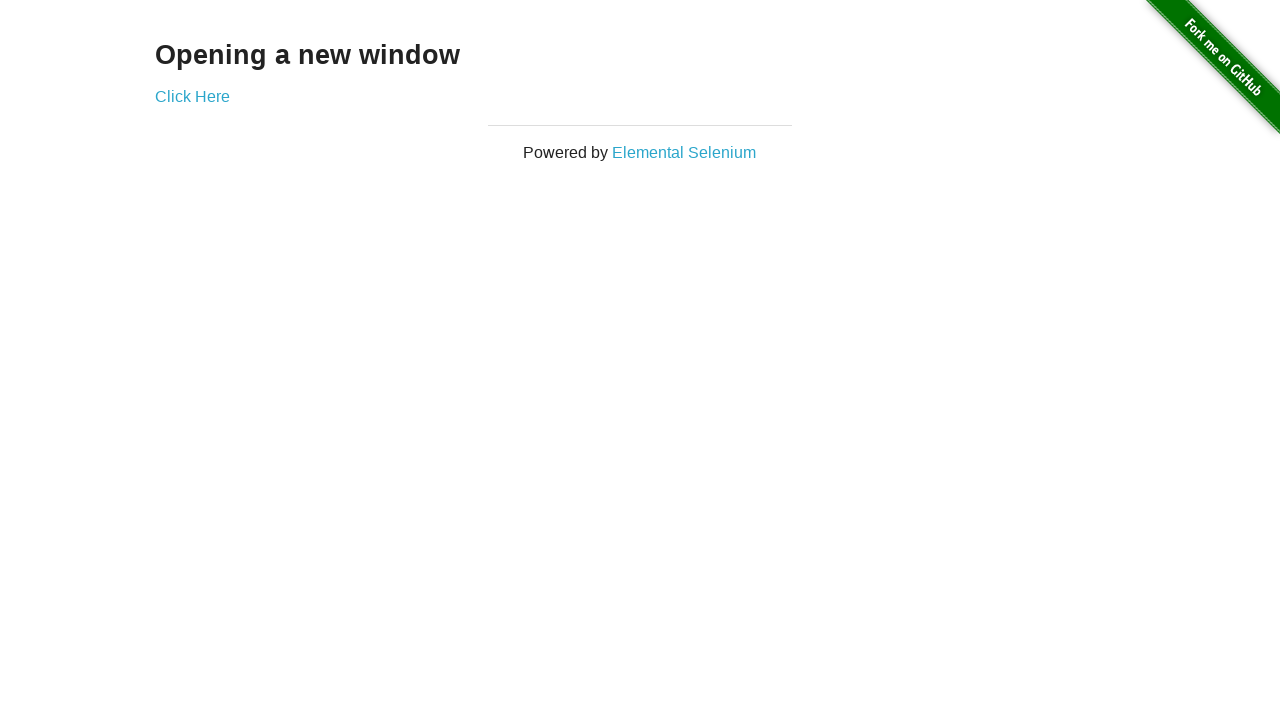

Stored reference to the first page
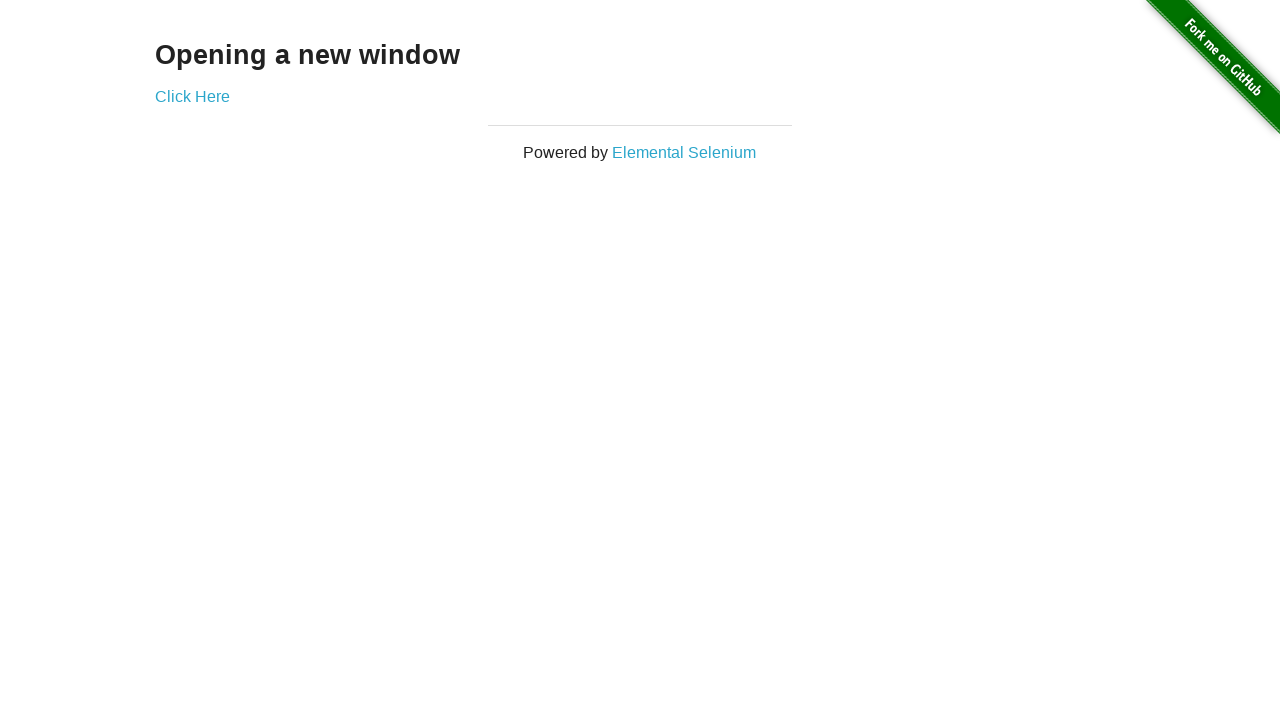

Clicked link to open a new window at (192, 96) on .example a
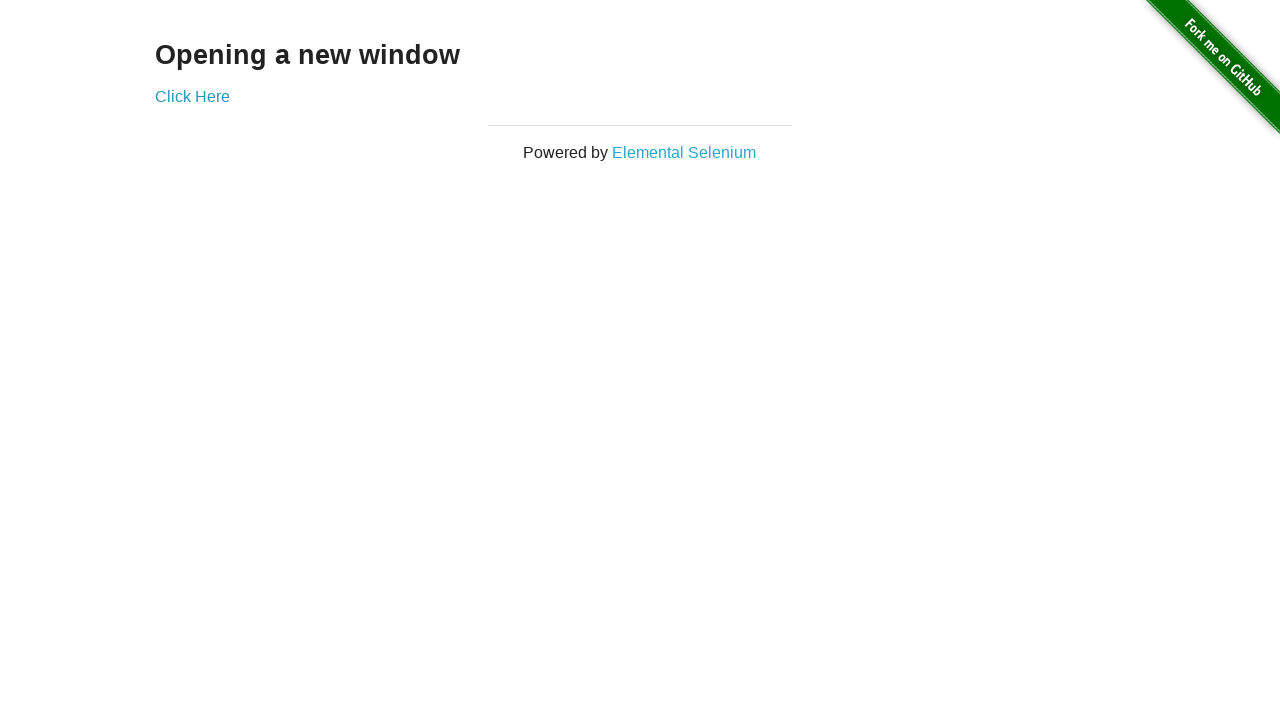

Captured the new page object
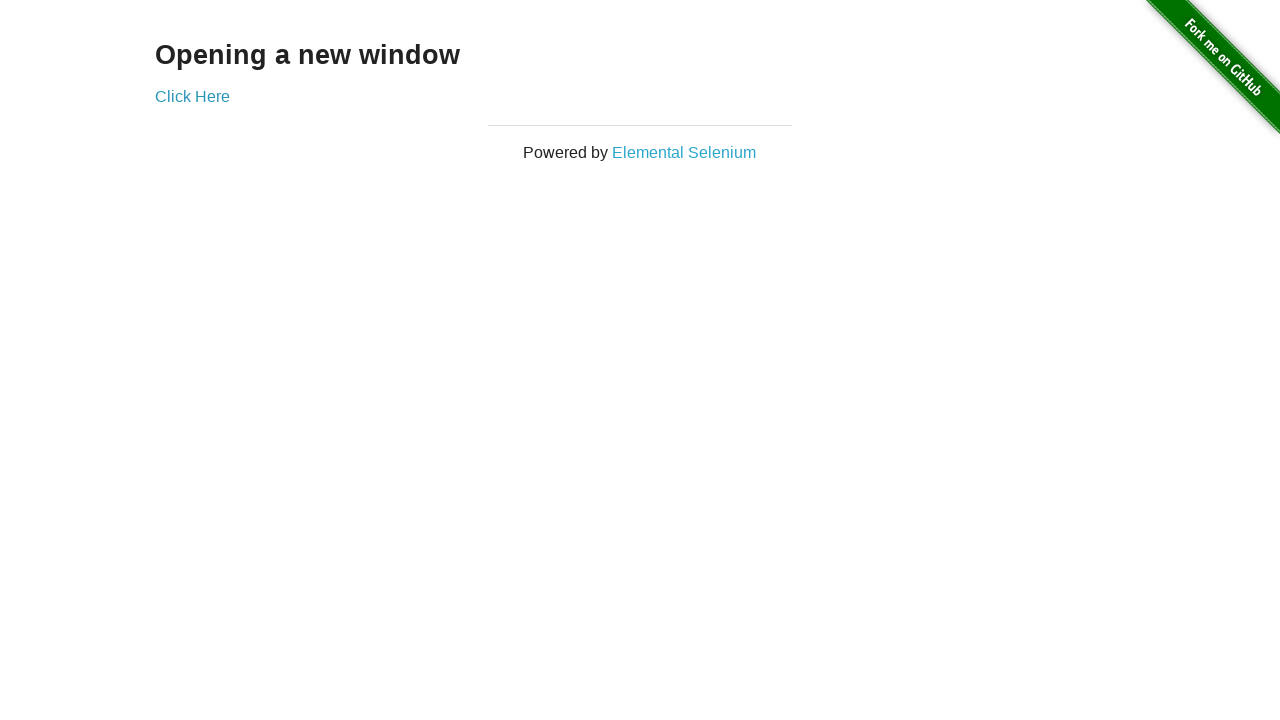

New page finished loading
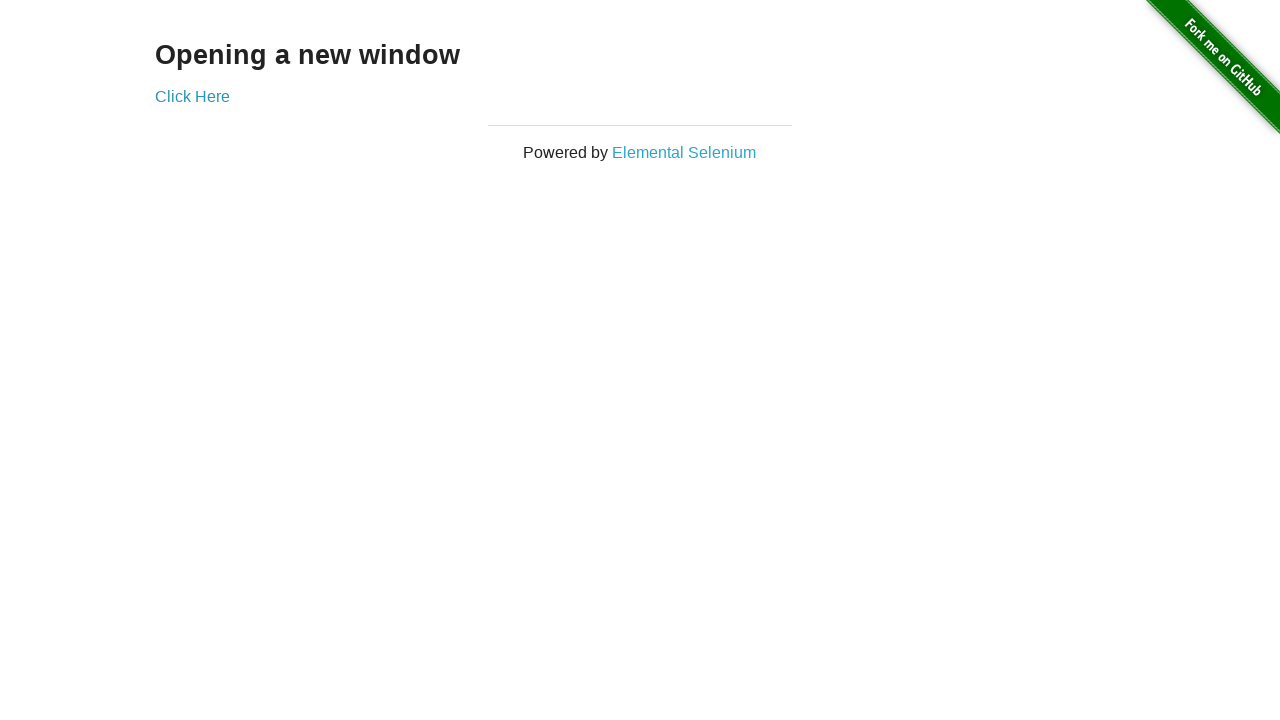

Verified first page title is not 'New Window'
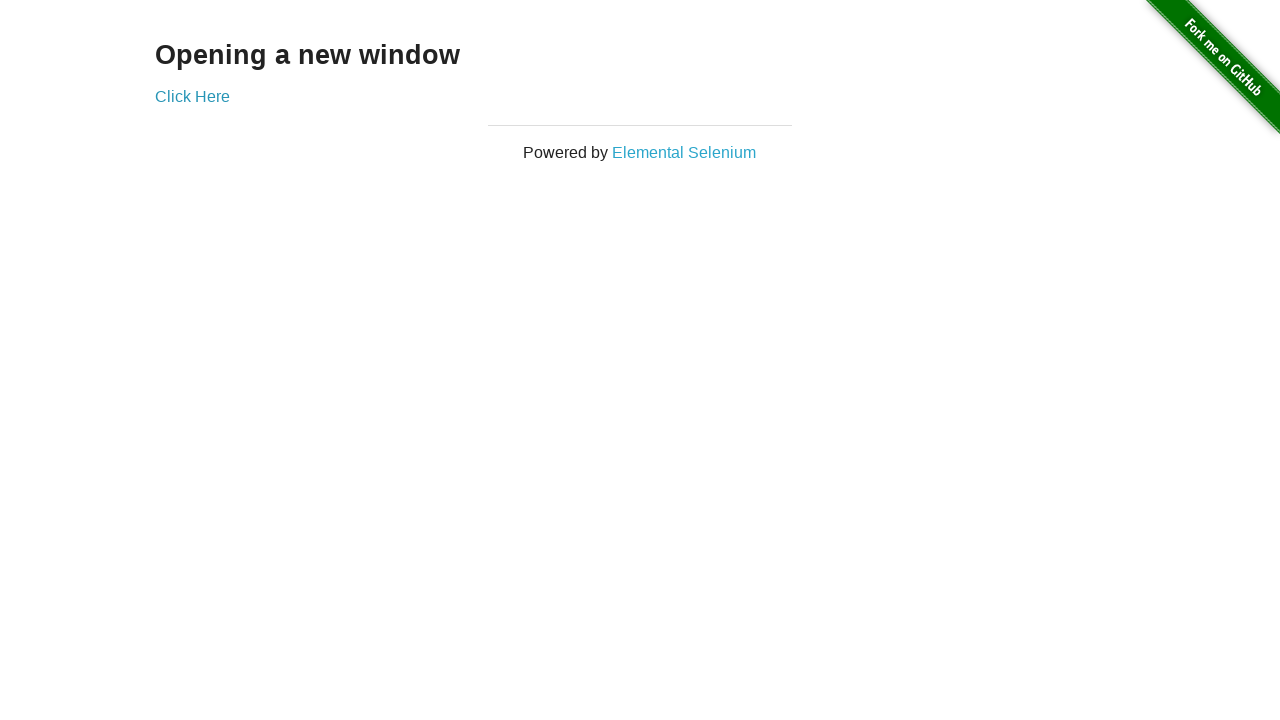

Verified new page title is 'New Window'
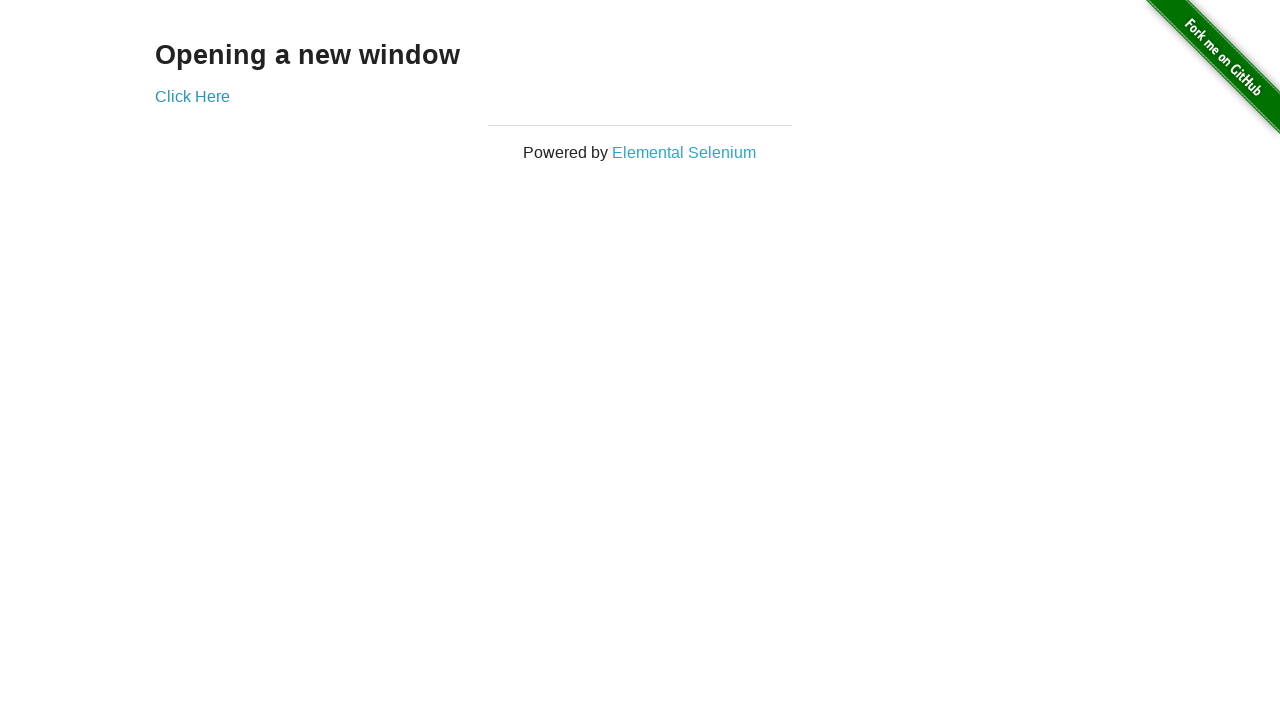

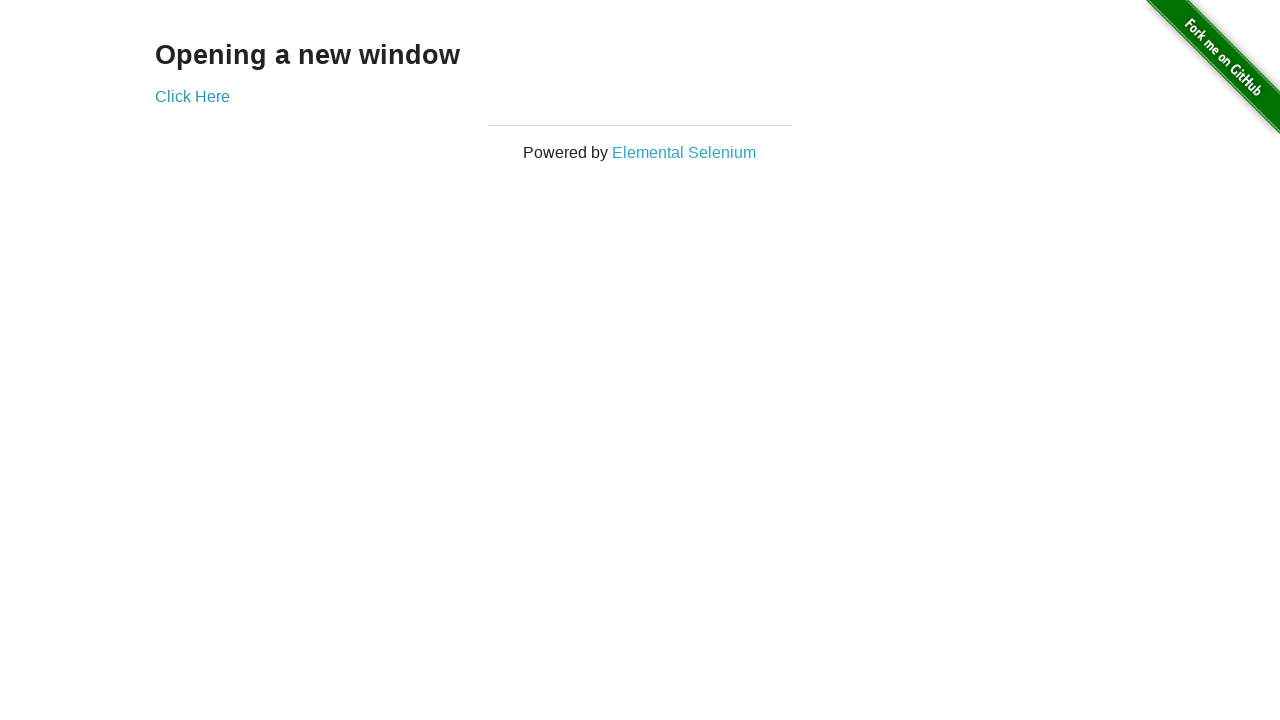